Tests frame handling by switching between multiple frames on a demo page, filling text inputs in each frame, clicking radio buttons and checkboxes in nested frames, and navigating links within frames.

Starting URL: https://ui.vision/demo/webtest/frames/

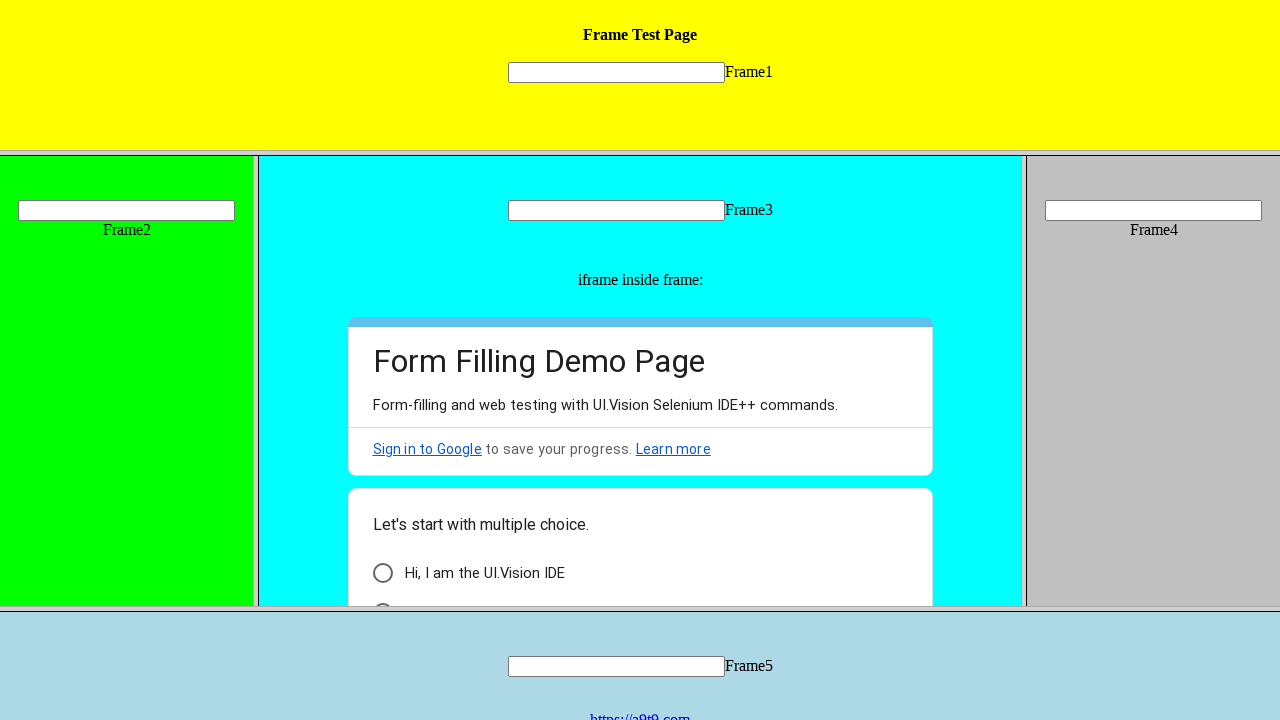

Switched to Frame-1 and filled input with 'Welcome FRM1' on frame[src='frame_1.html'] >> internal:control=enter-frame >> input[name='mytext1
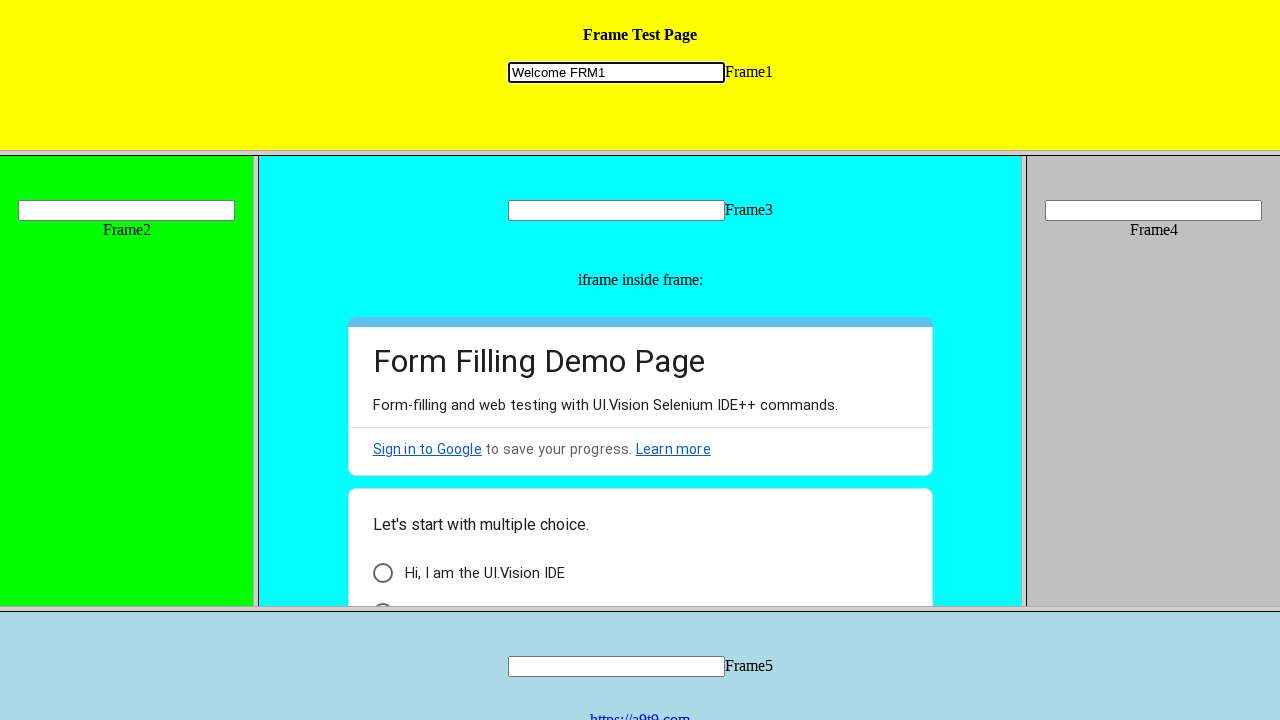

Switched to Frame-2 and filled input with 'Welcome FRM2' on frame[src='frame_2.html'] >> internal:control=enter-frame >> input[name='mytext2
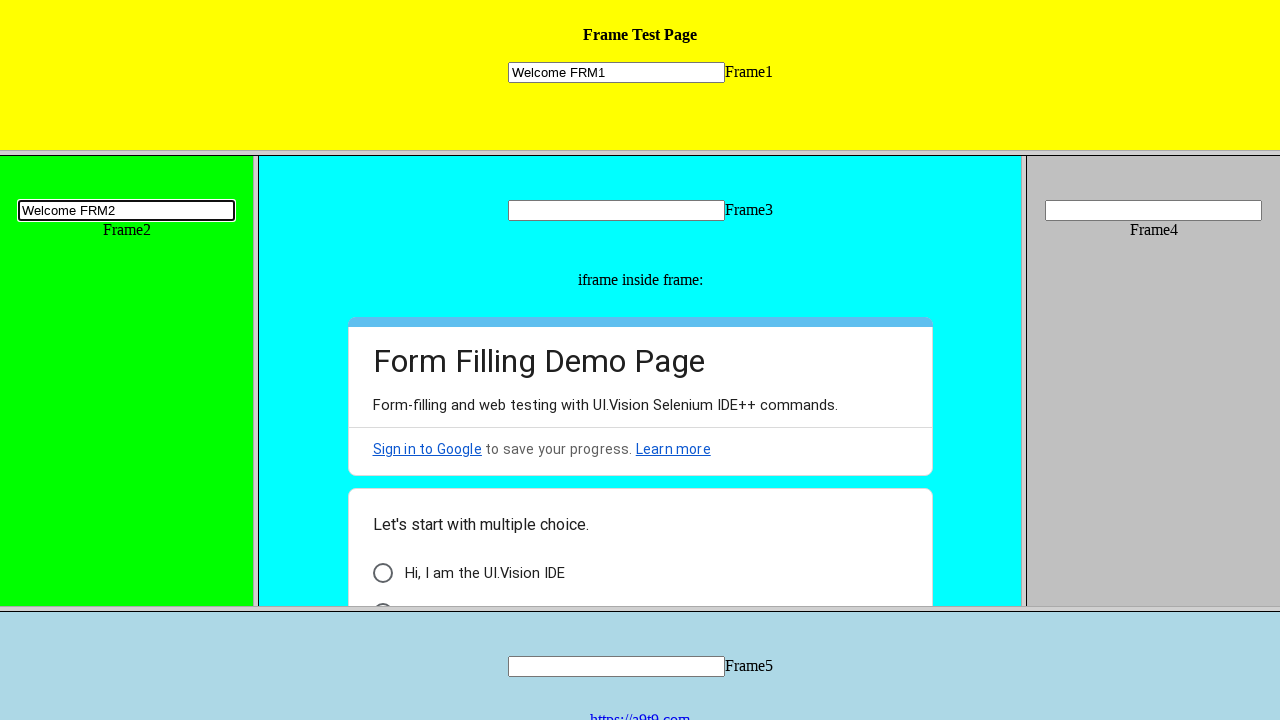

Switched to Frame-3 and filled input with 'Java' on frame[src='frame_3.html'] >> internal:control=enter-frame >> input[name='mytext3
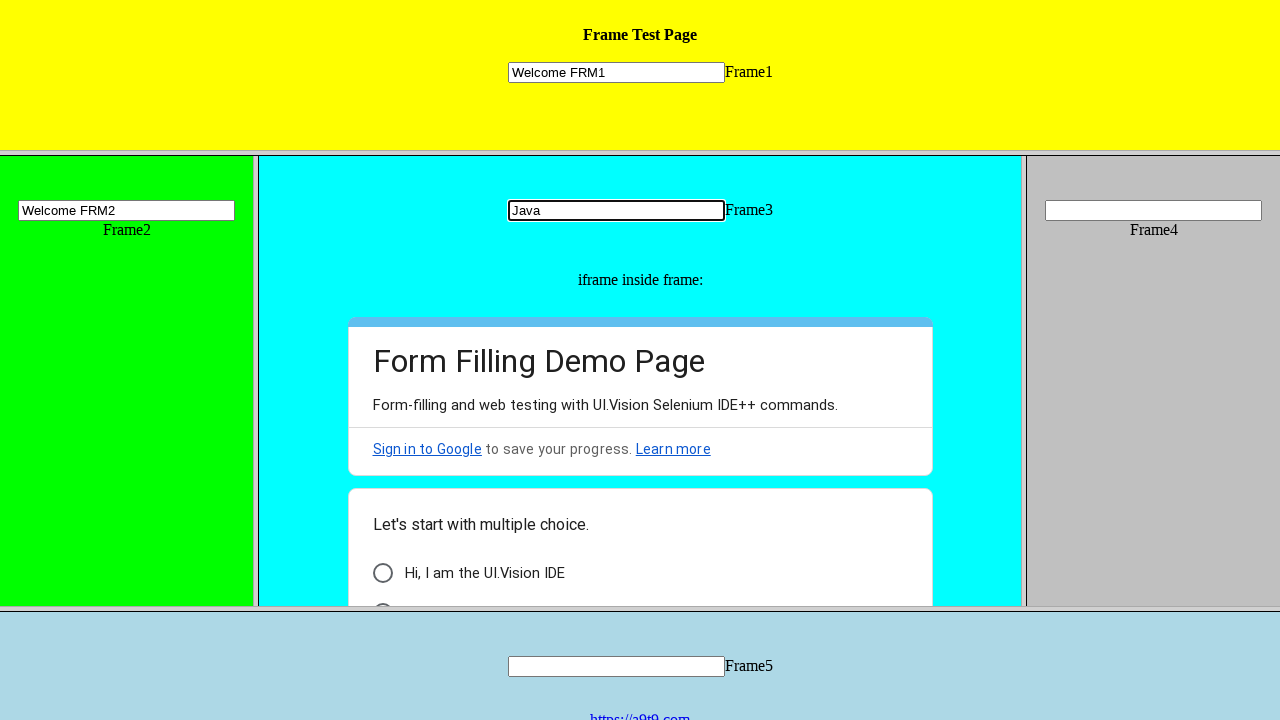

Clicked radio button in nested frame within Frame-3 at (382, 573) on frame[src='frame_3.html'] >> internal:control=enter-frame >> iframe >> nth=0 >> 
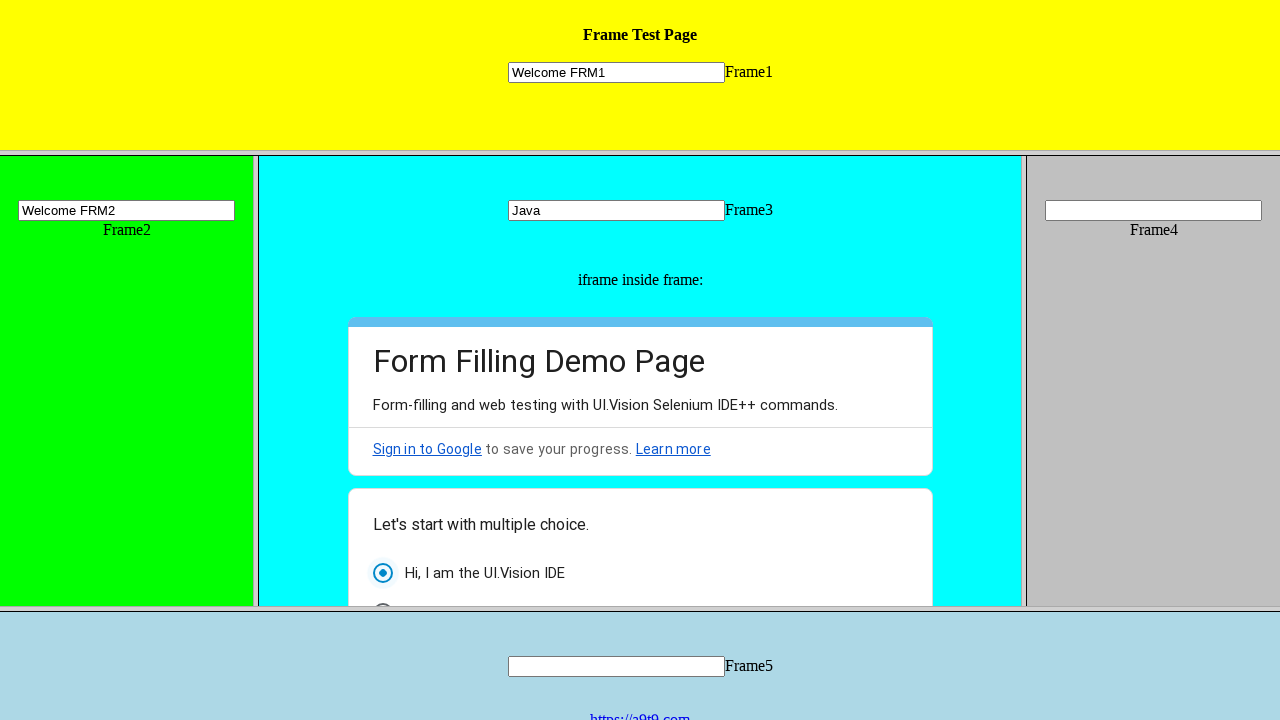

Clicked checkbox in nested frame within Frame-3 at (640, 480) on frame[src='frame_3.html'] >> internal:control=enter-frame >> iframe >> nth=0 >> 
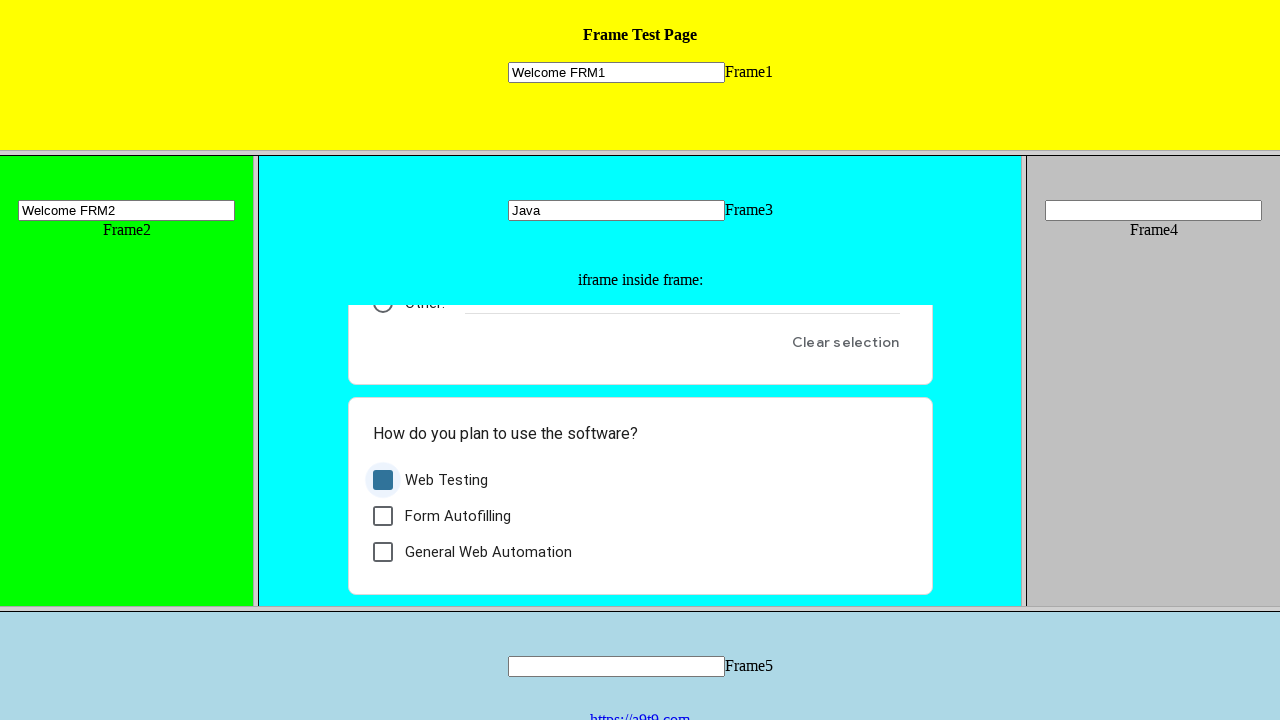

Switched to Frame-4 and filled input with 'Python' on frame[src='frame_4.html'] >> internal:control=enter-frame >> input[name='mytext4
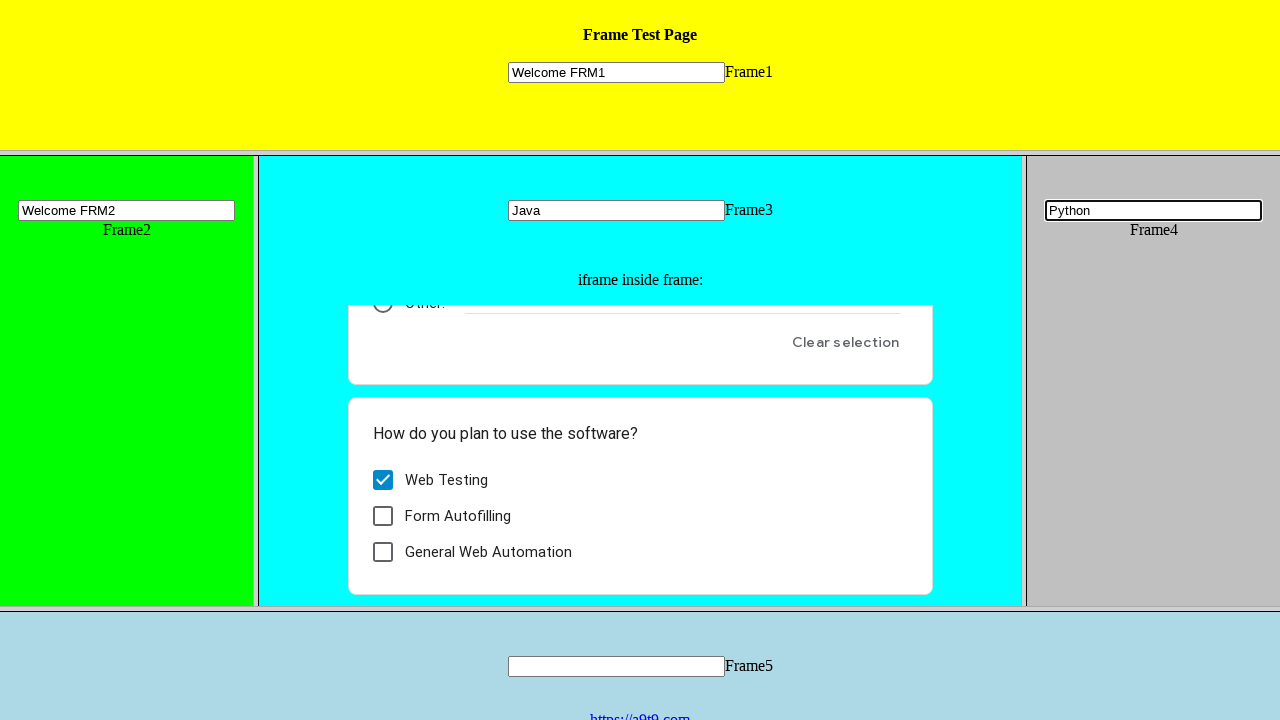

Switched to Frame-5 and filled input with 'GO-LANG' on frame[src='frame_5.html'] >> internal:control=enter-frame >> input[name='mytext5
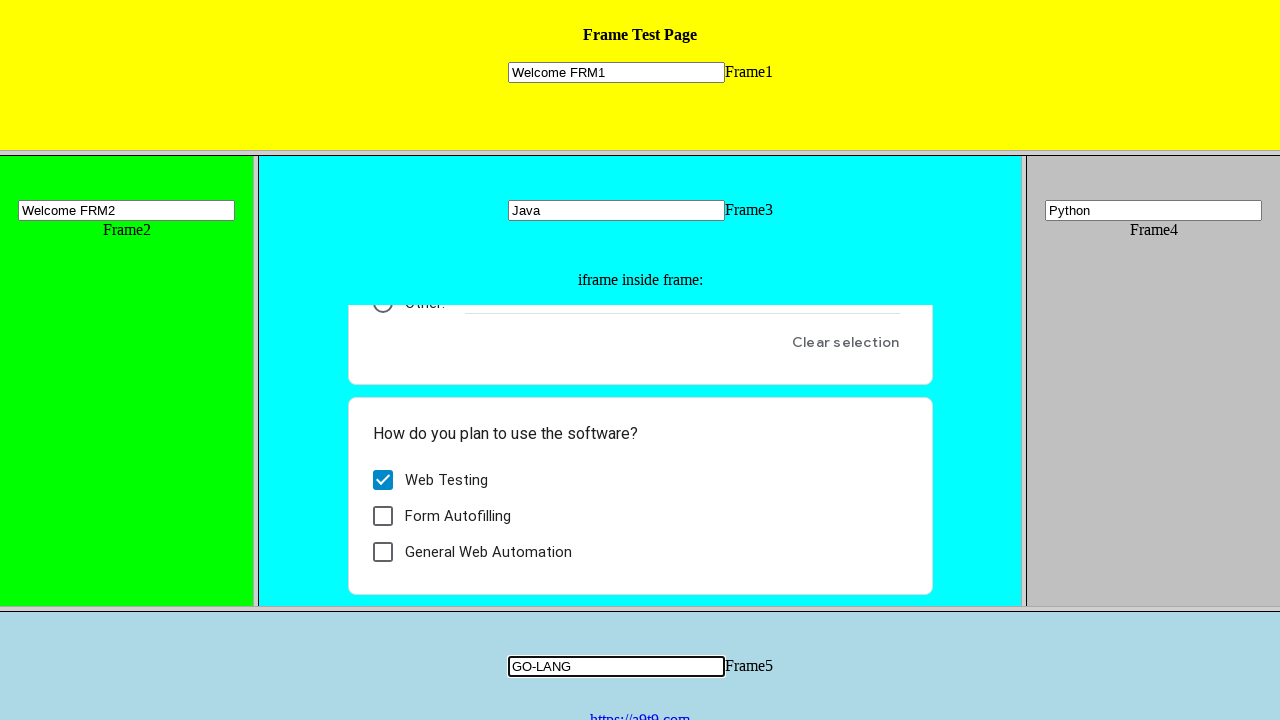

Clicked link to https://a9t9.com in Frame-5 at (640, 712) on frame[src='frame_5.html'] >> internal:control=enter-frame >> a[href='https://a9t
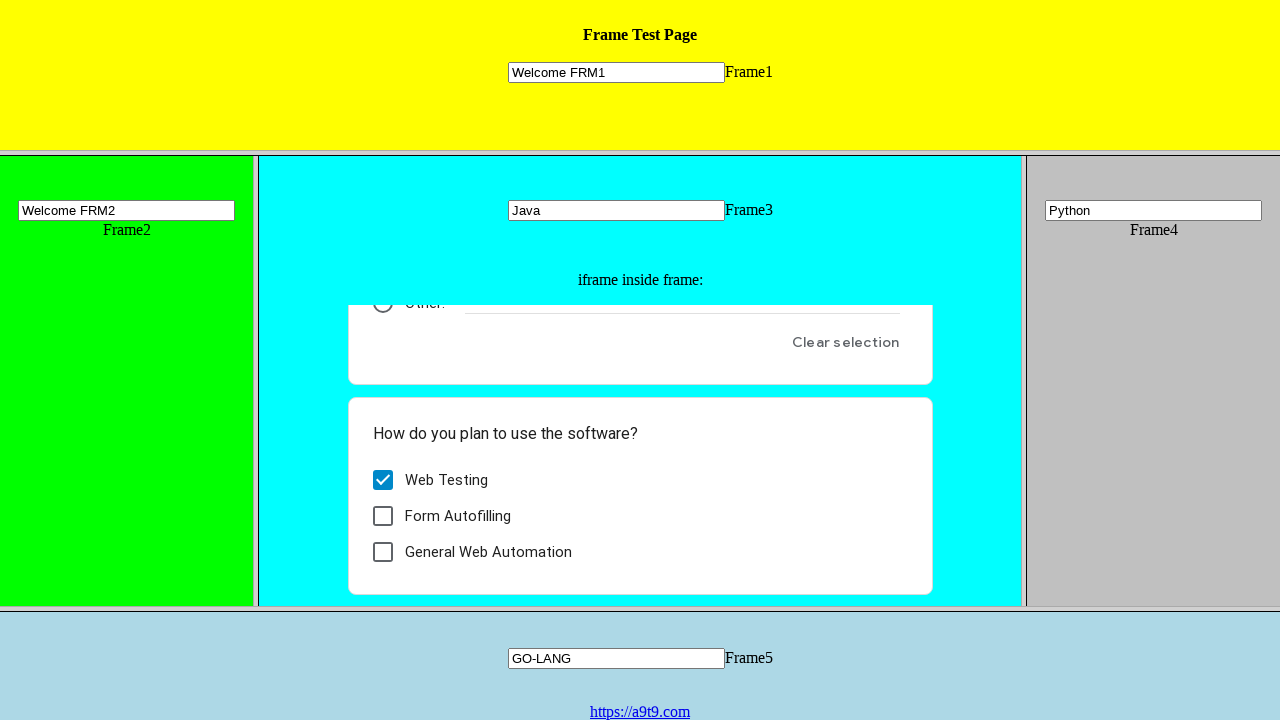

Waited 1000ms for page navigation to complete
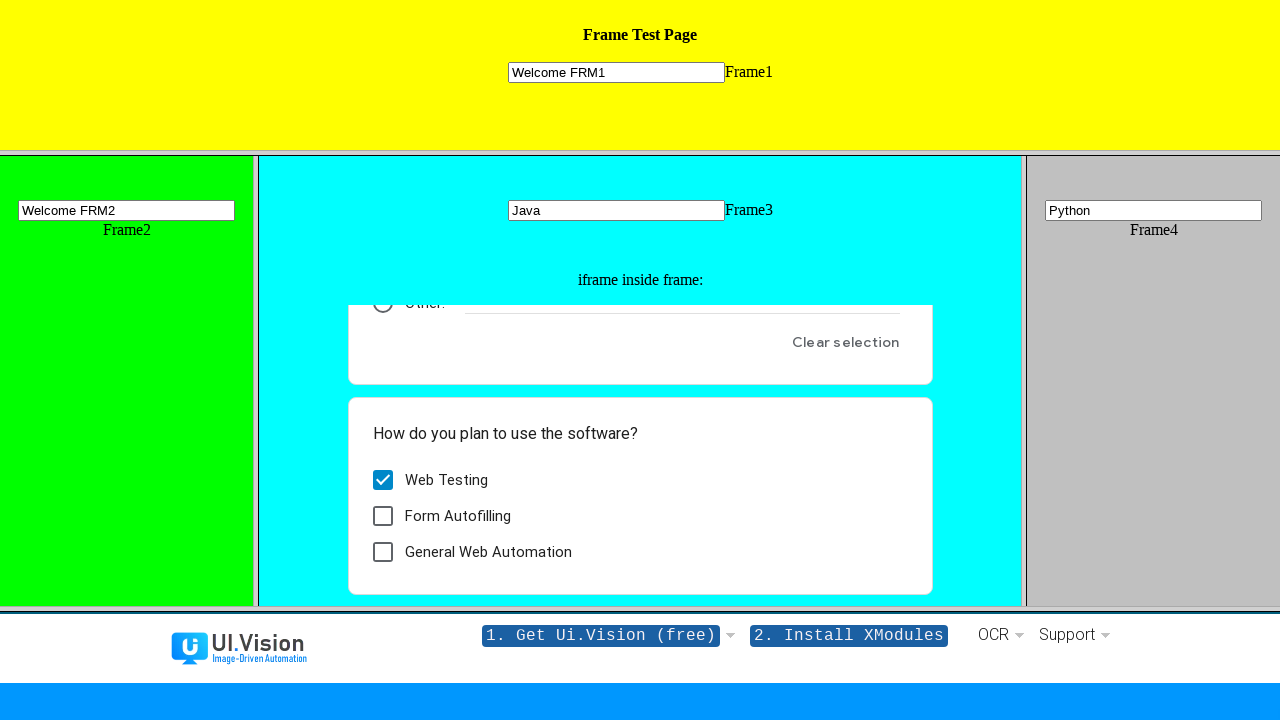

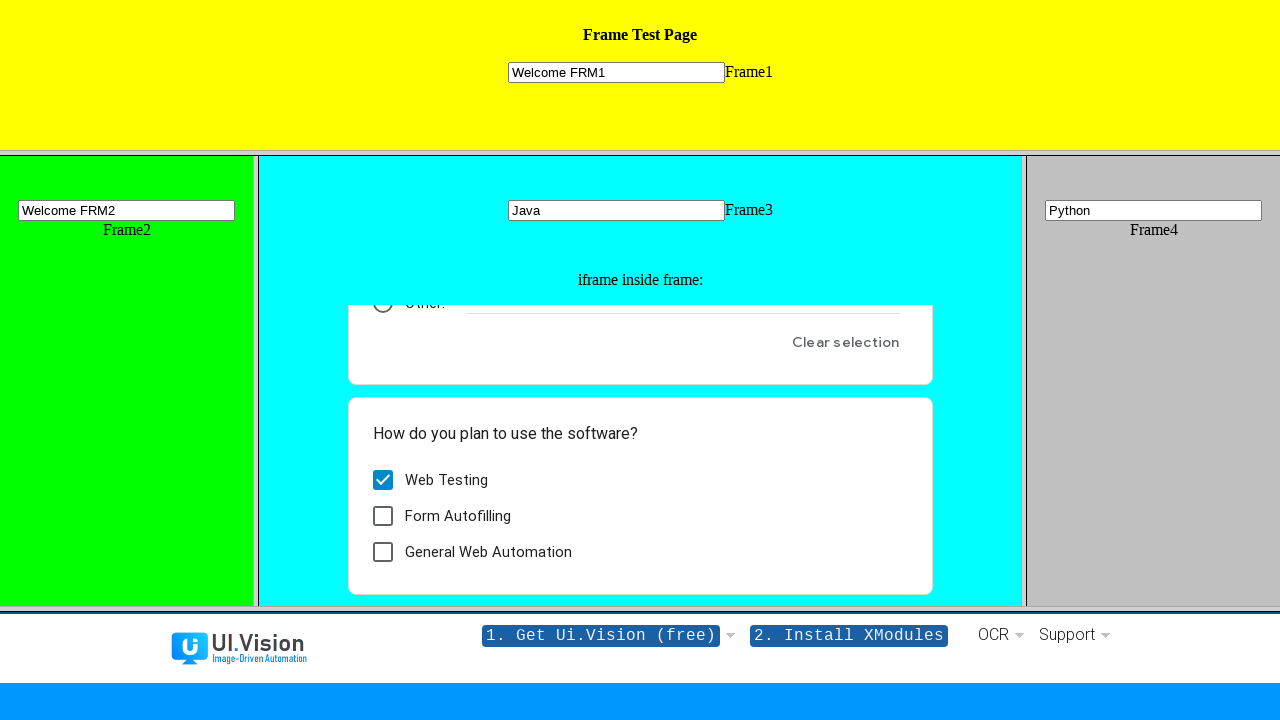